Tests mouse hover functionality by hovering over a button and clicking the "Reload" option from the revealed menu

Starting URL: https://rahulshettyacademy.com/AutomationPractice/

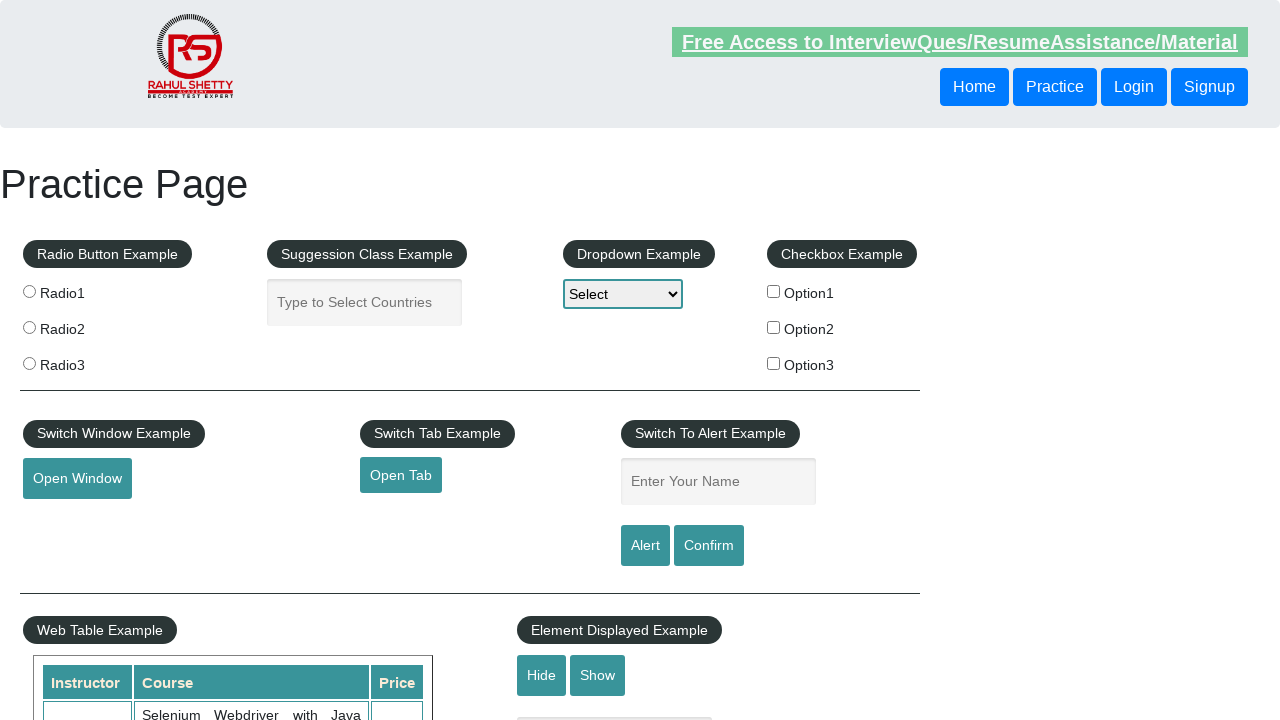

Navigated to AutomationPractice page
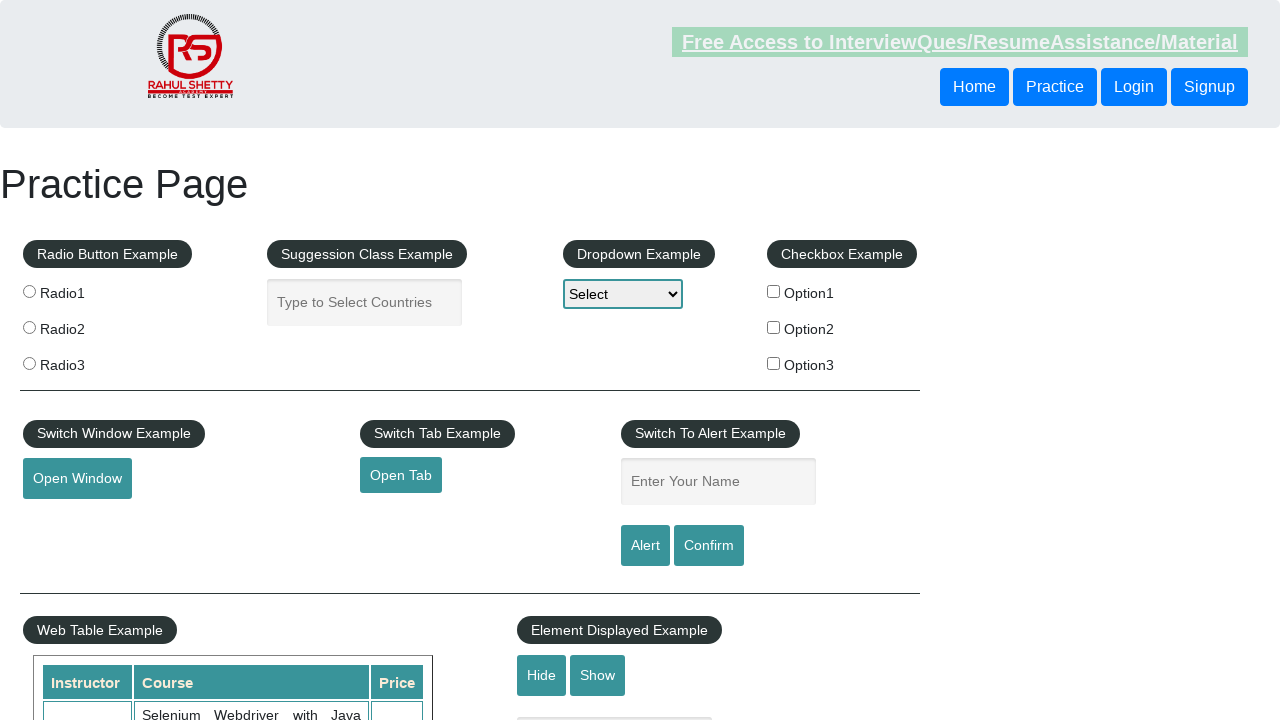

Hovered over mouse hover button to reveal menu options at (83, 361) on #mousehover
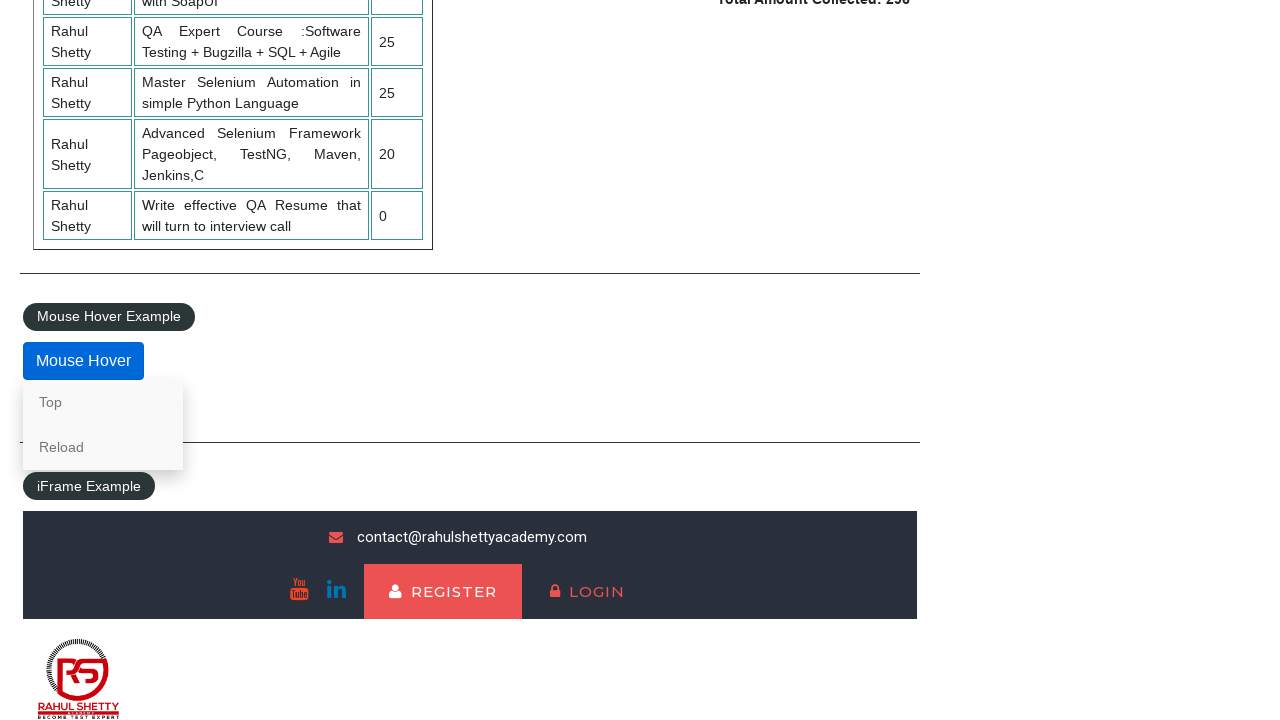

Clicked on the Reload option from the revealed menu at (103, 447) on text=Reload
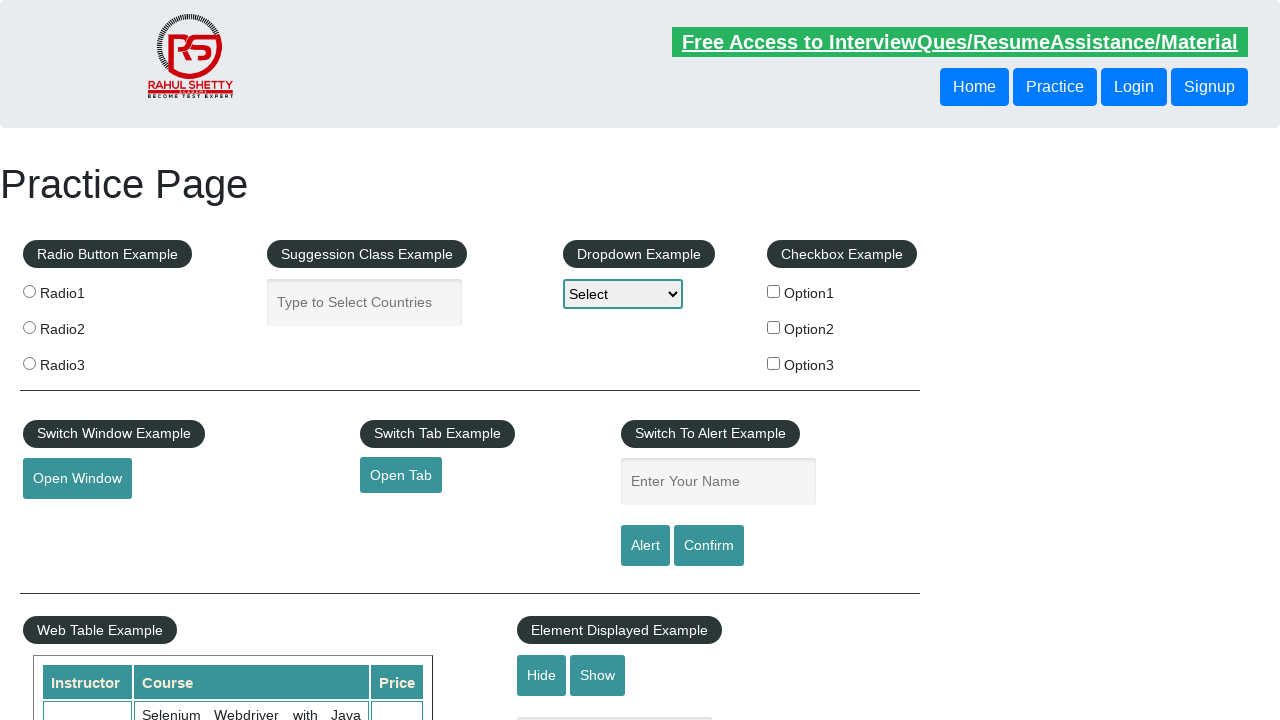

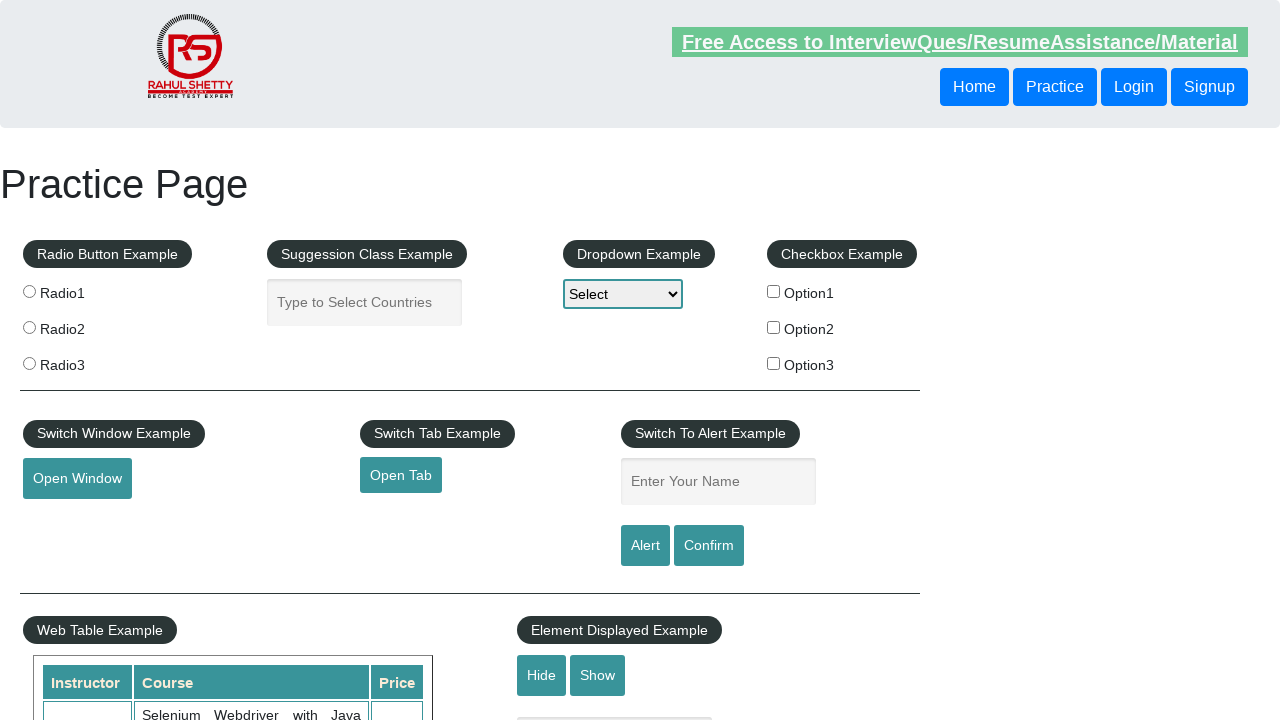